Navigates to browserscan.net to test browser fingerprint detection, verifying the page loads successfully

Starting URL: https://browserscan.net/

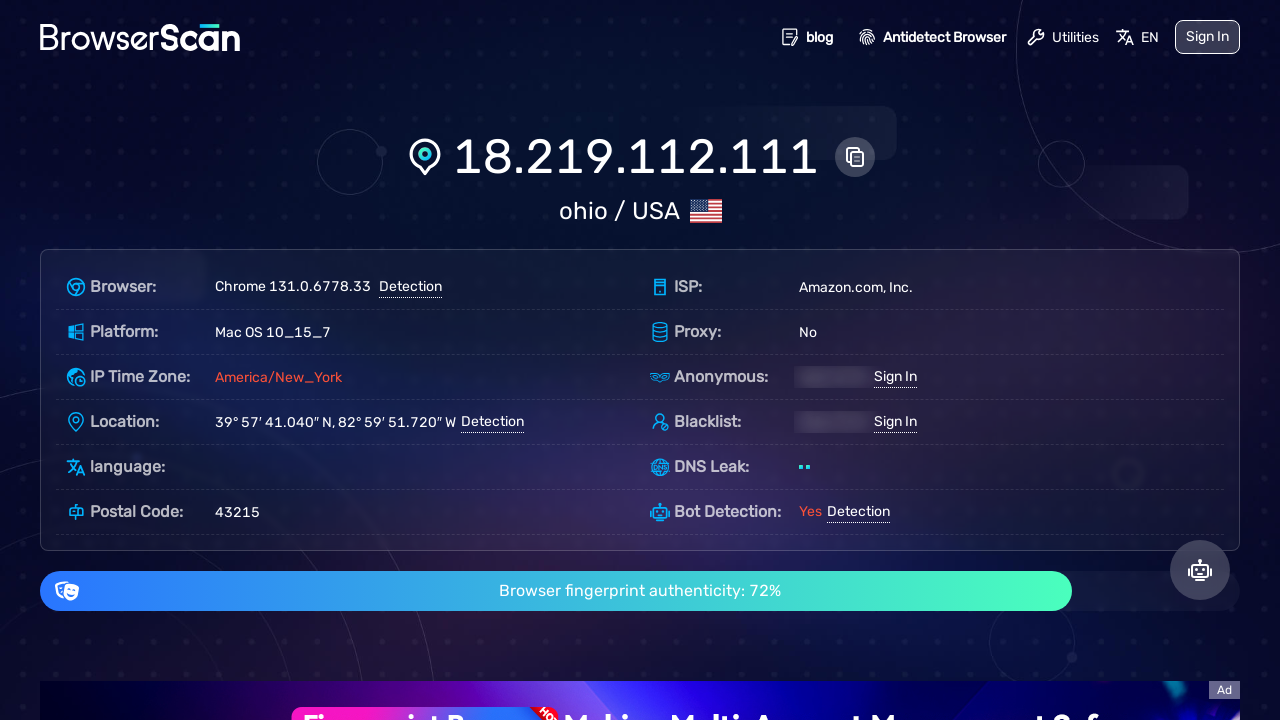

Waited for DOM content to load on browserscan.net
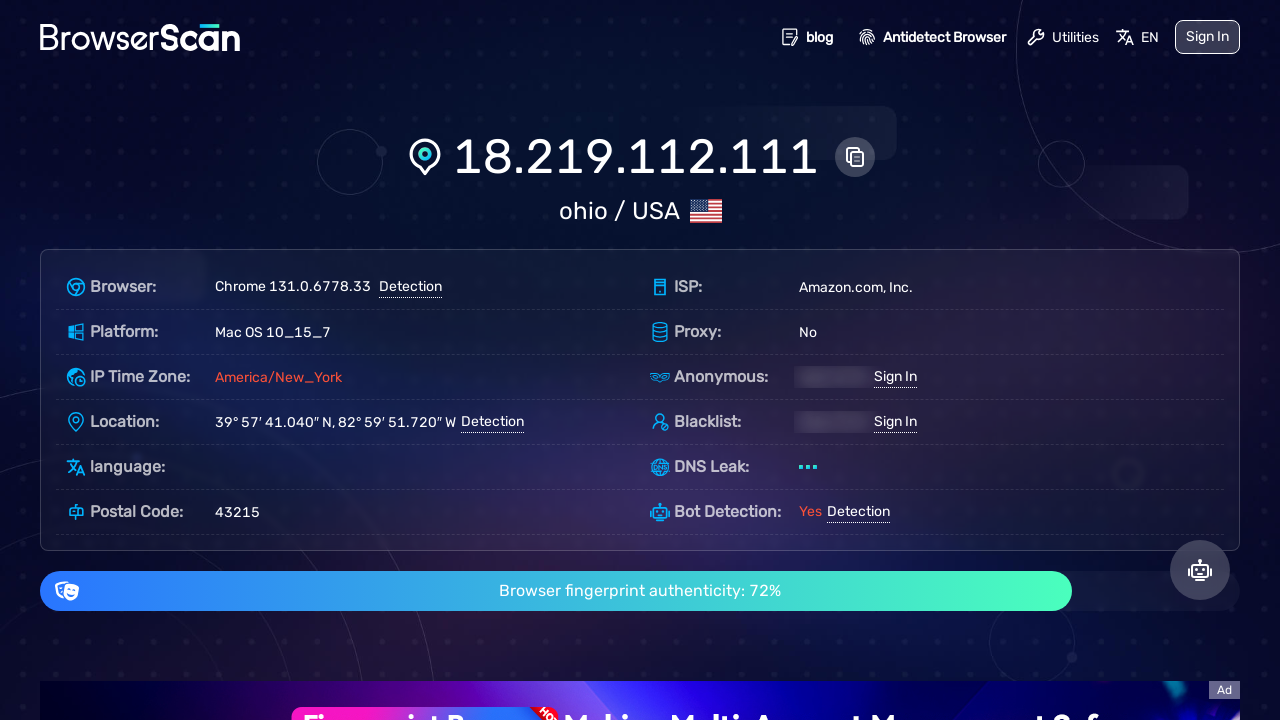

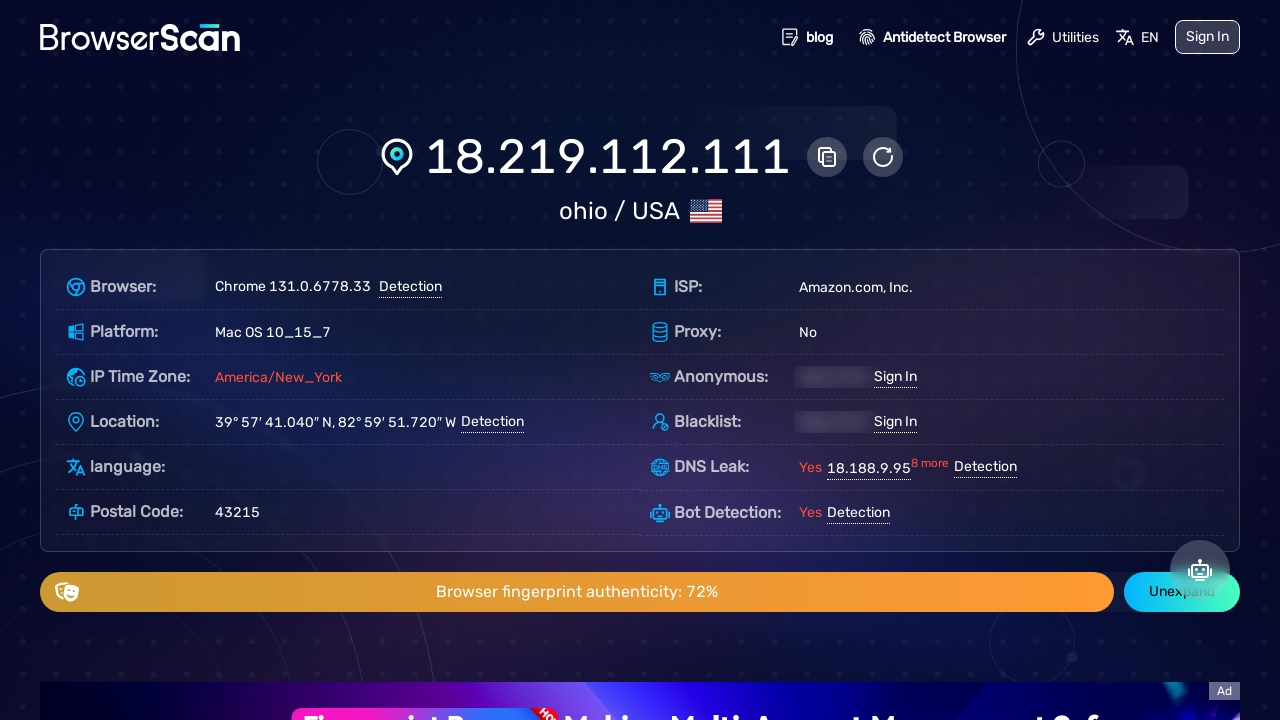